Tests window handling functionality by opening a new window, switching between windows, and closing the child window

Starting URL: https://www.leafground.com/window.xhtml

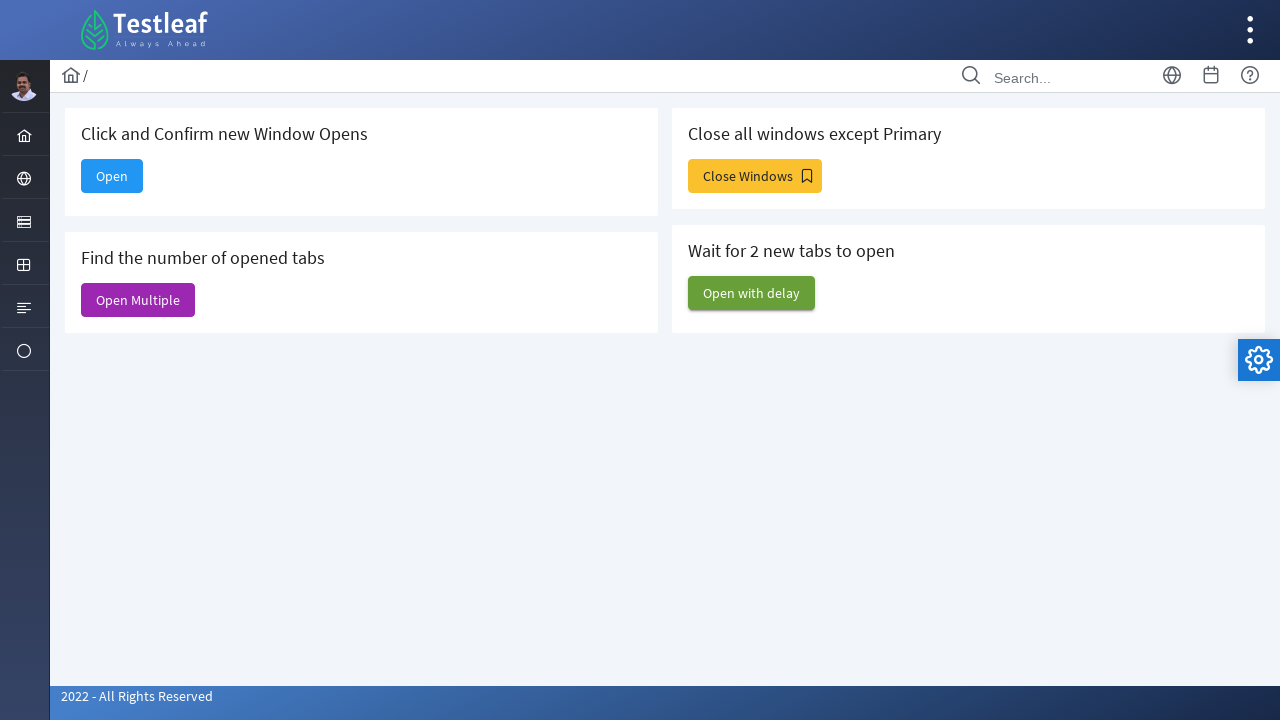

Clicked 'Open' button to open a new window at (112, 176) on xpath=//span[text()='Open']
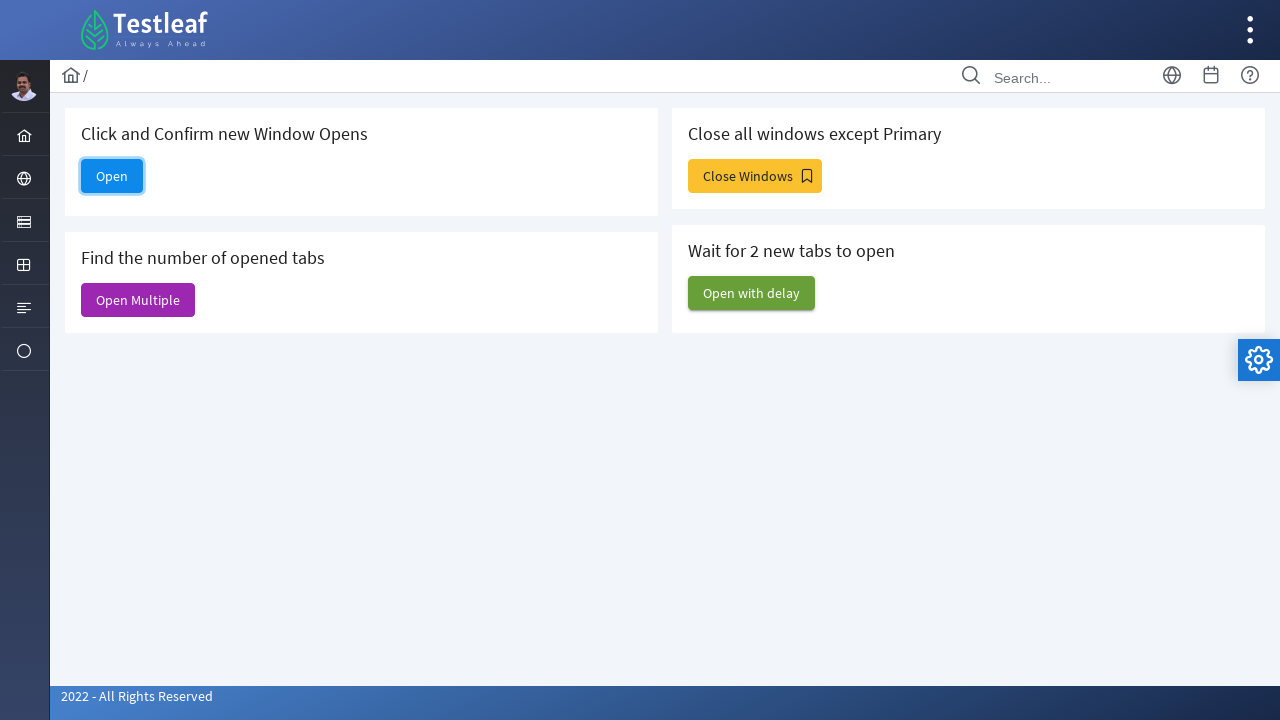

Retrieved all open windows/pages from context
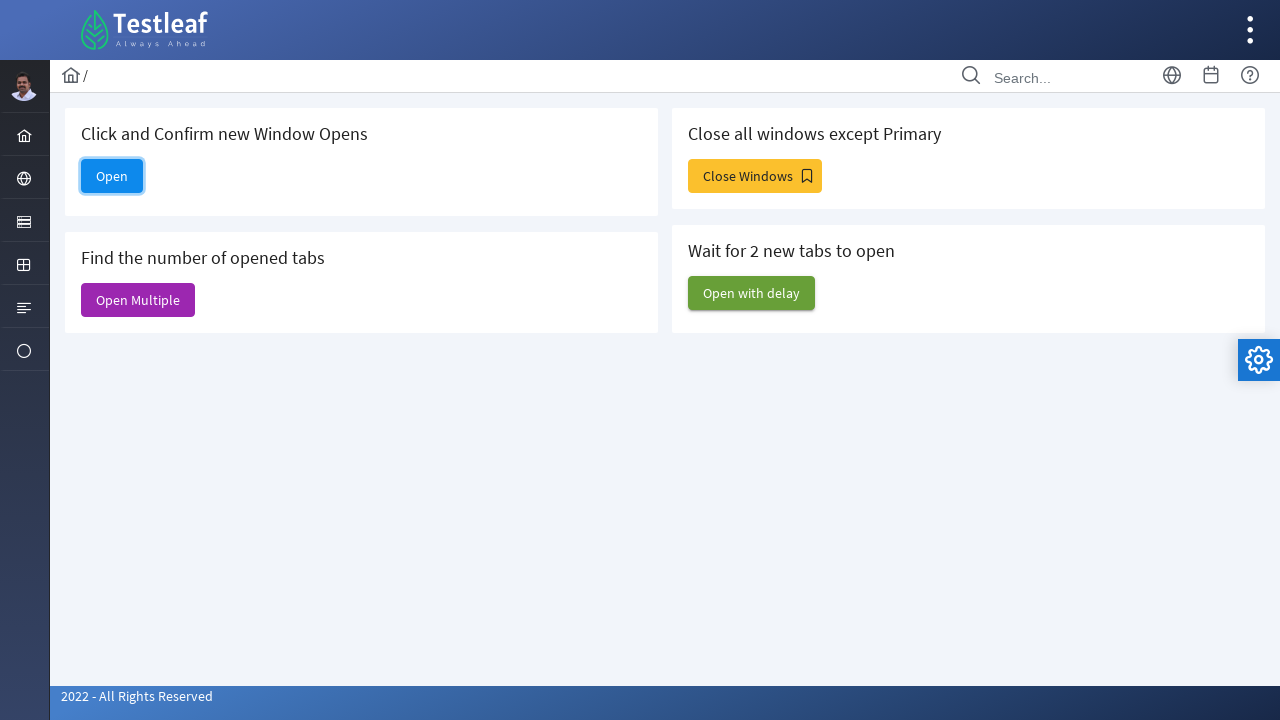

Switched to the newly opened window
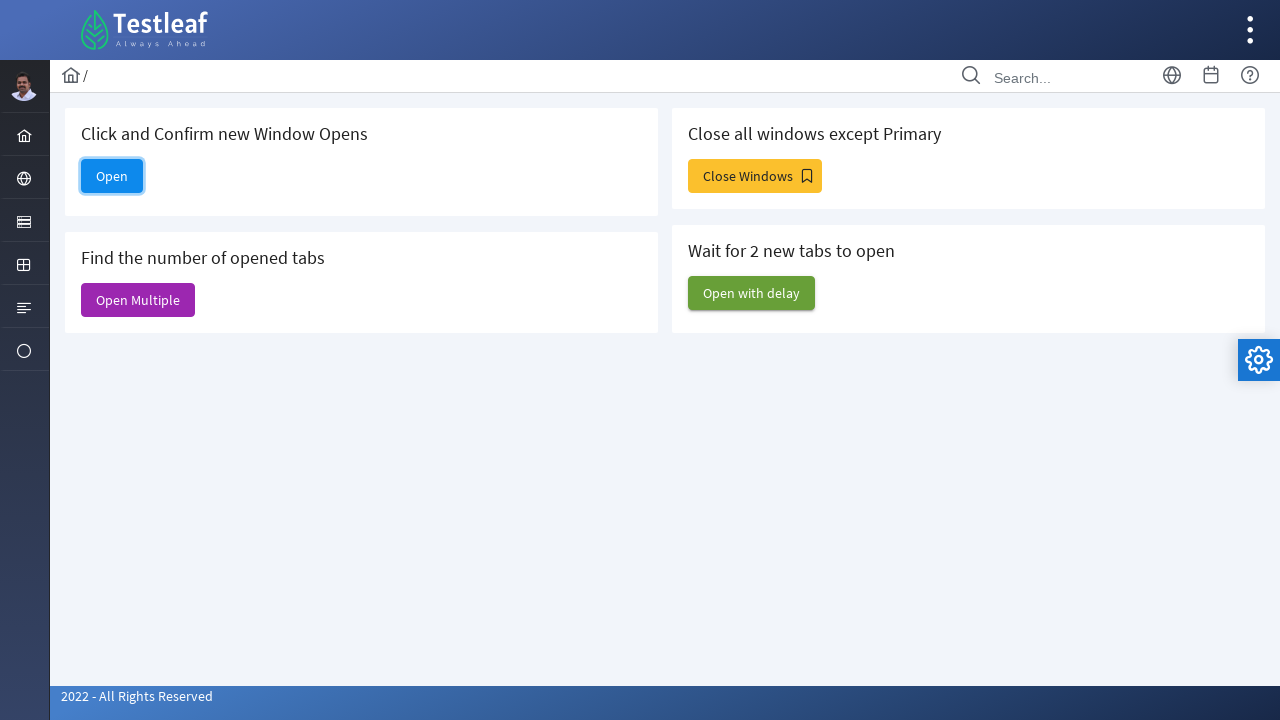

Closed the child window
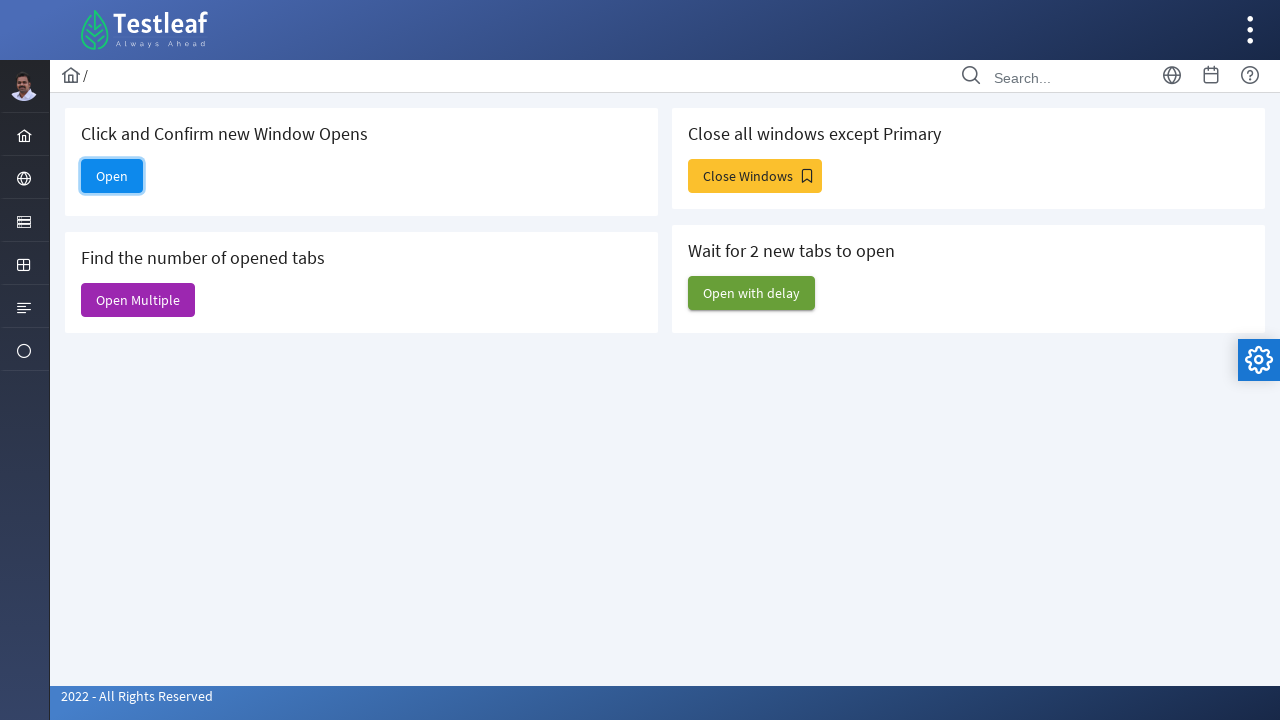

Original window remains active after child window closure
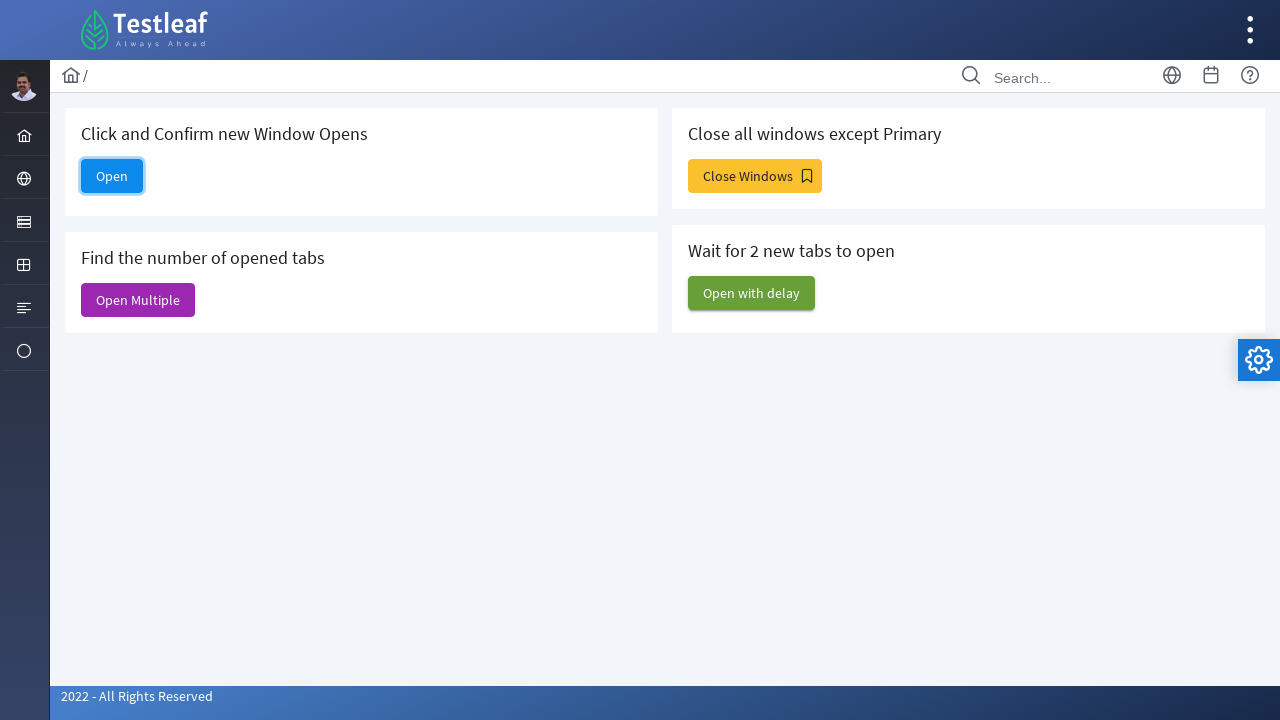

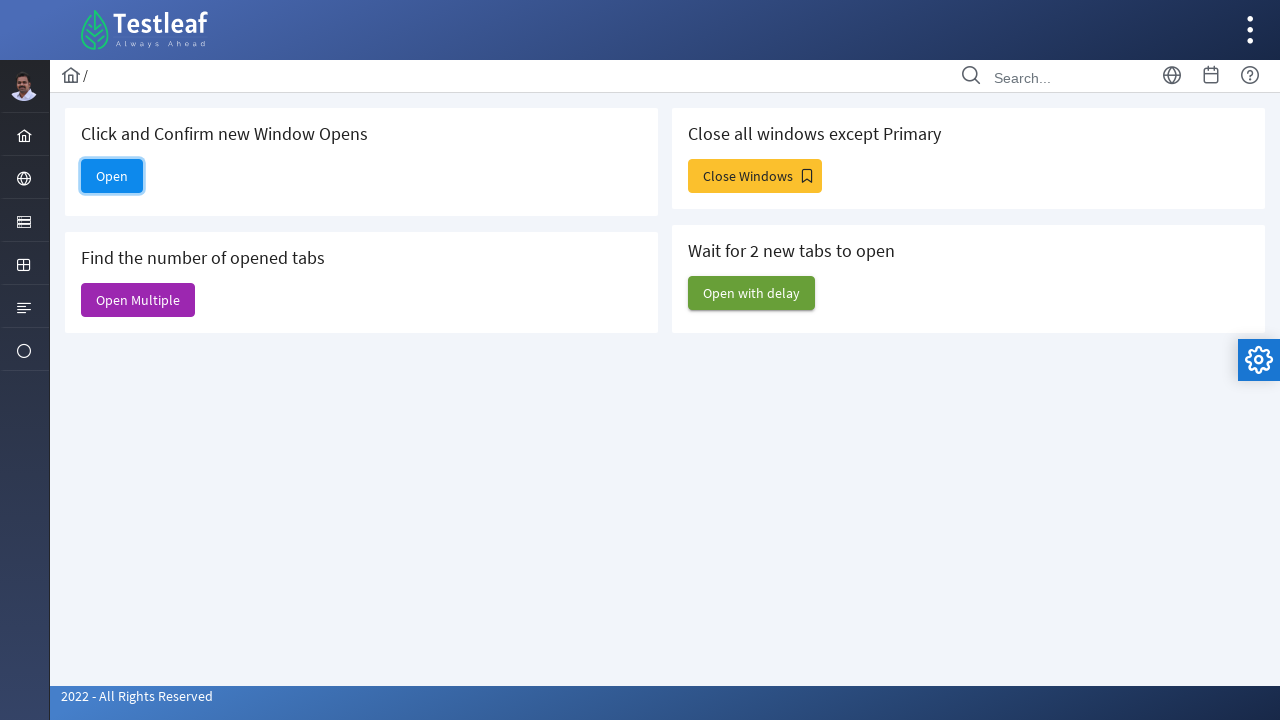